Tests that entering a number above 100 shows the correct error message "Number is too big", and also tests the bug case with number 666

Starting URL: https://kristinek.github.io/site/tasks/enter_a_number

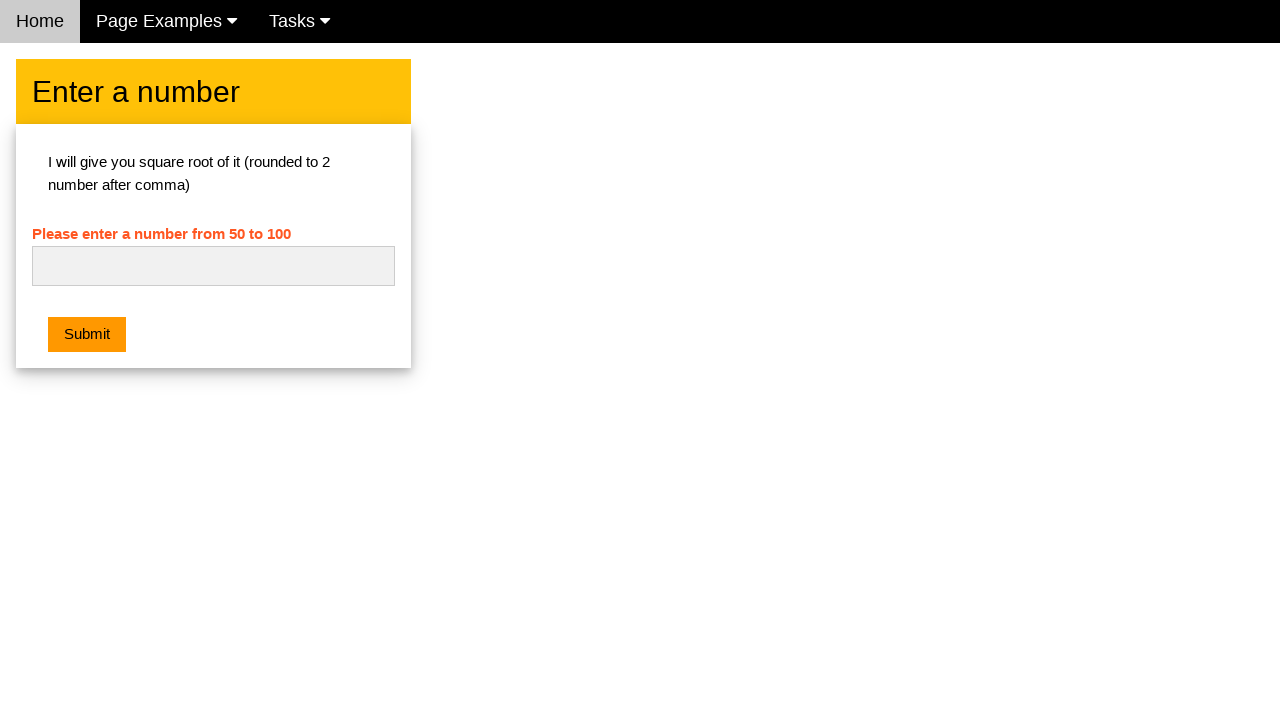

Filled number input field with '101' on #numb
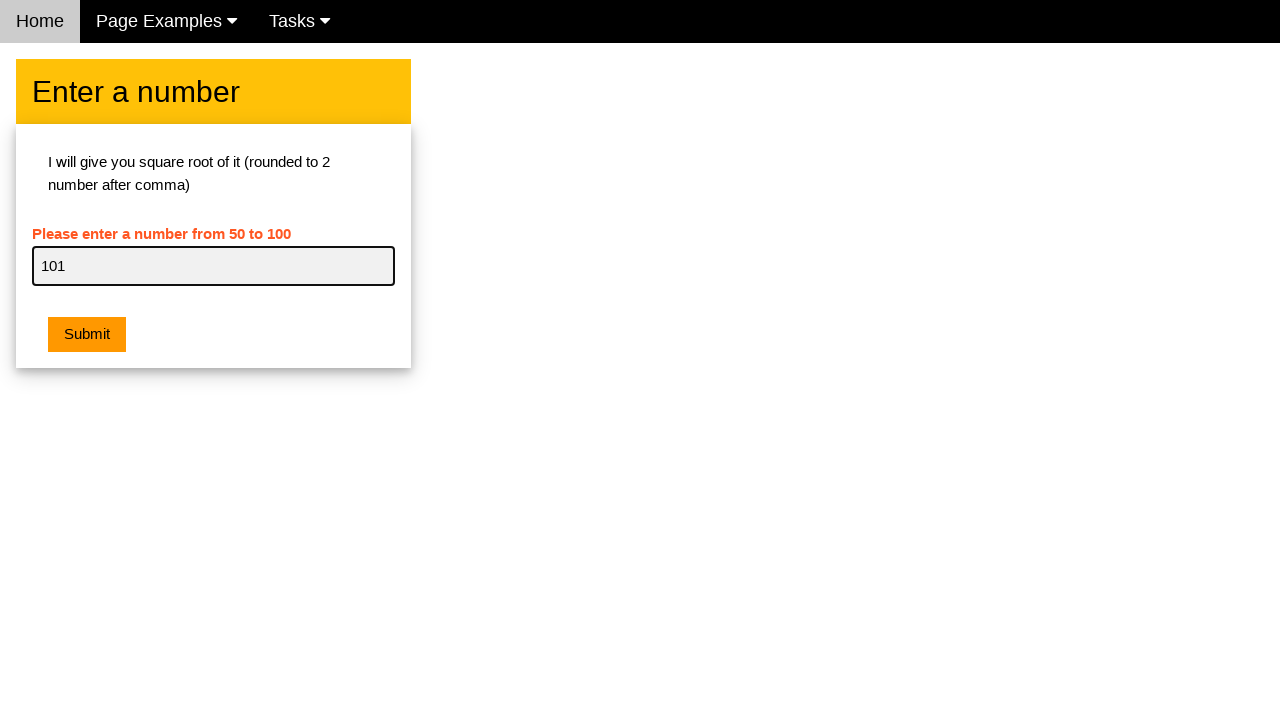

Clicked submit button to validate number 101 at (87, 335) on .w3-btn
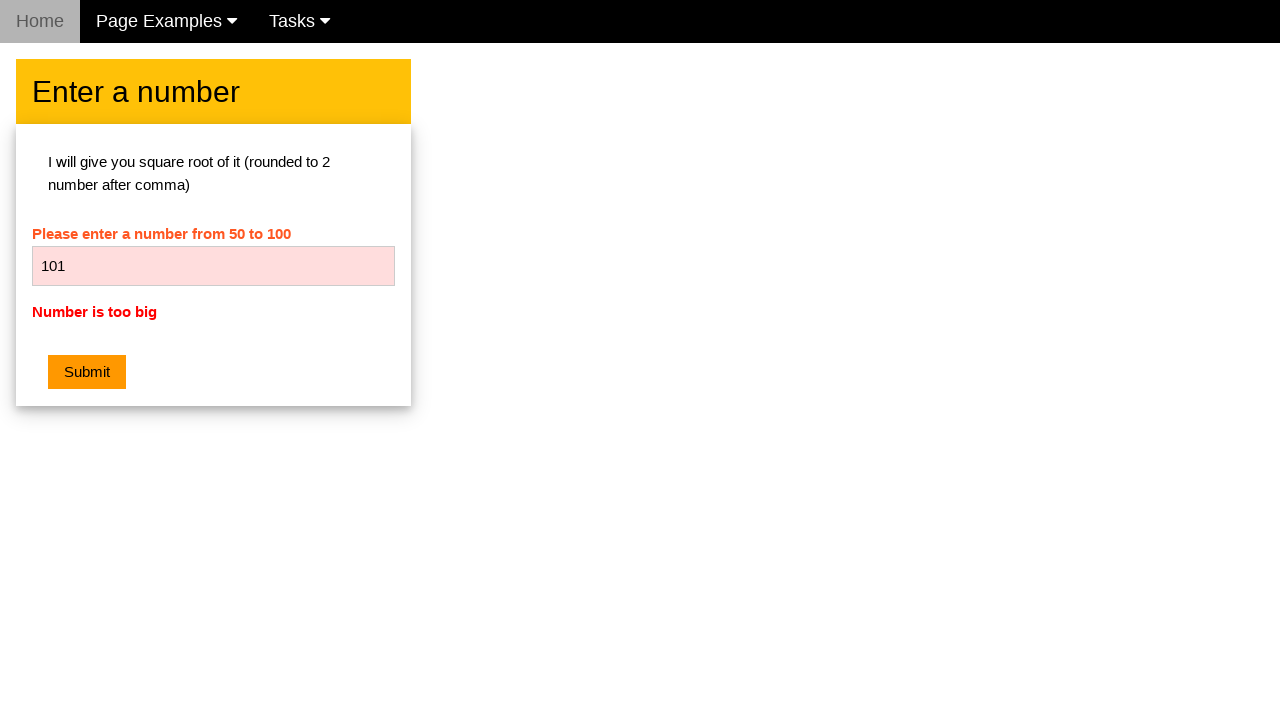

Error message 'Number is too big' is now visible
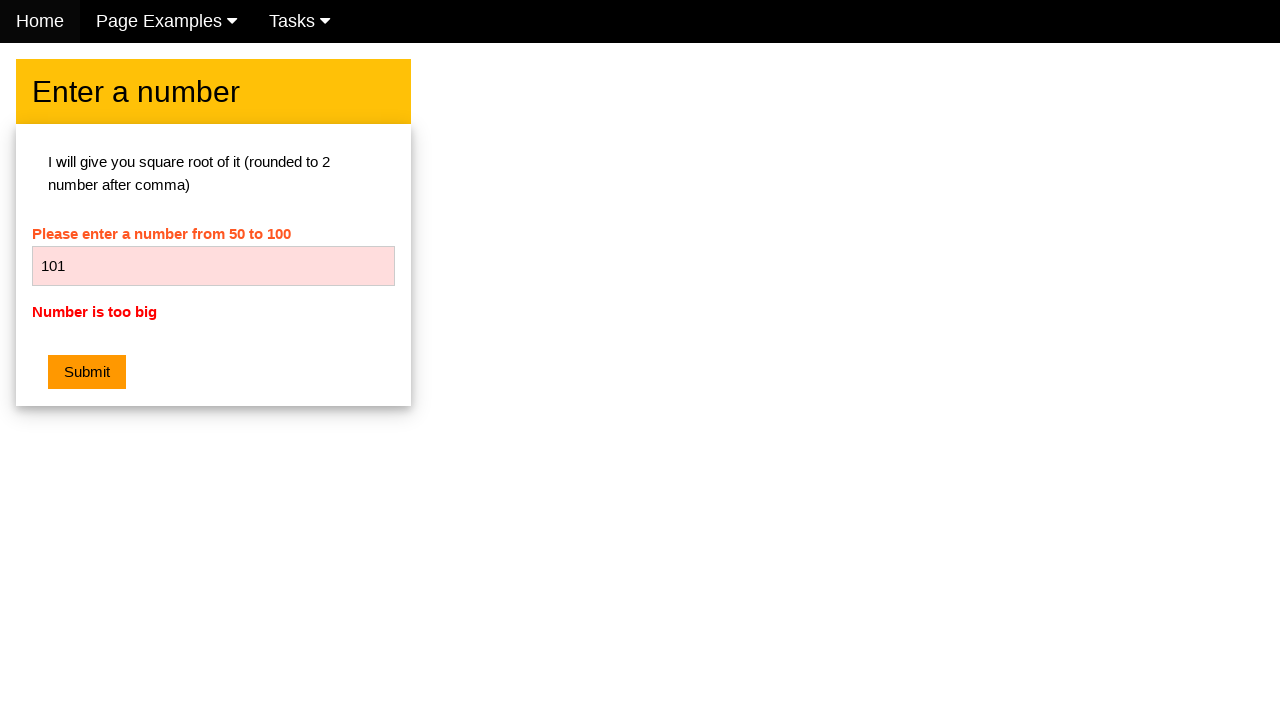

Cleared the number input field on #numb
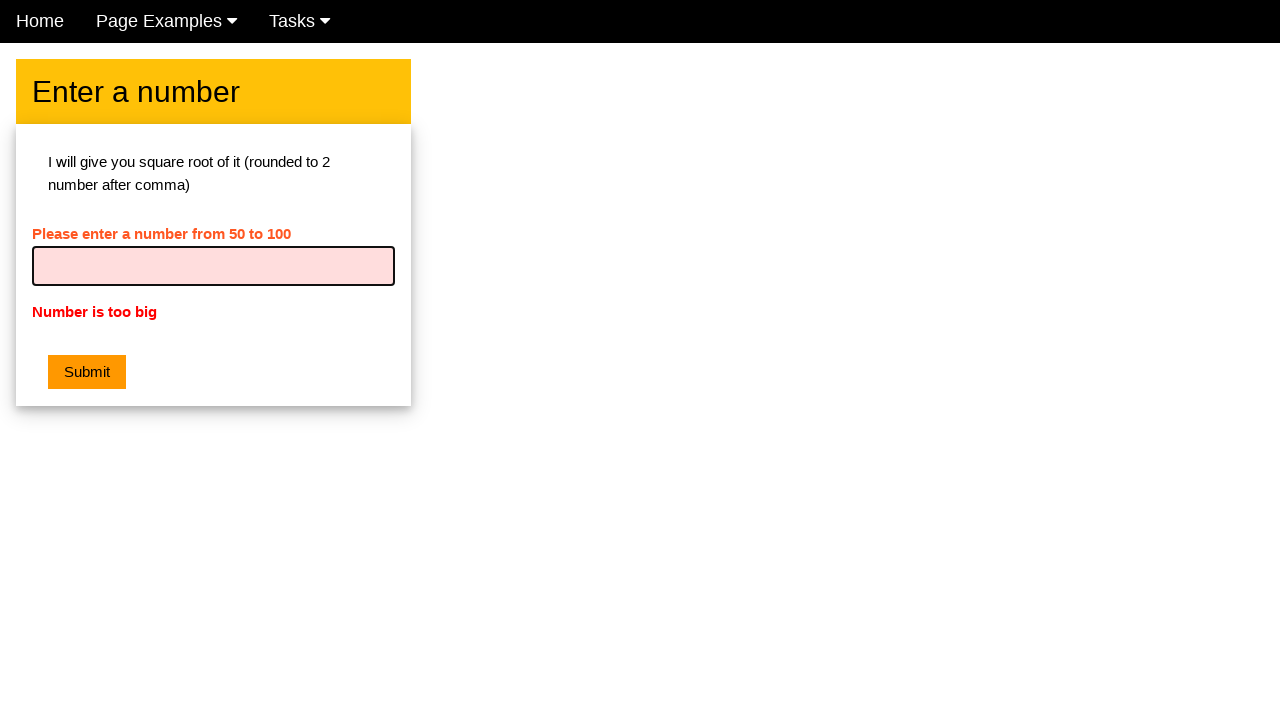

Filled number input field with '666' to test bug case on #numb
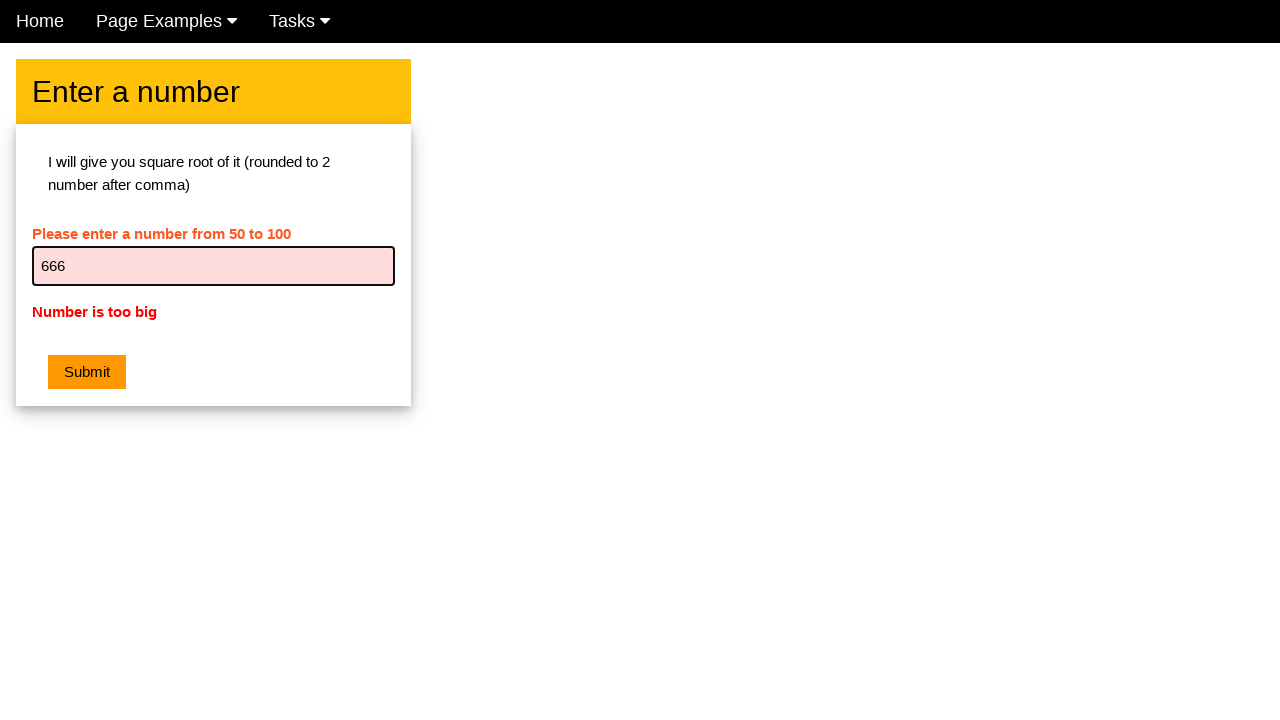

Clicked submit button to validate number 666 at (87, 372) on .w3-btn
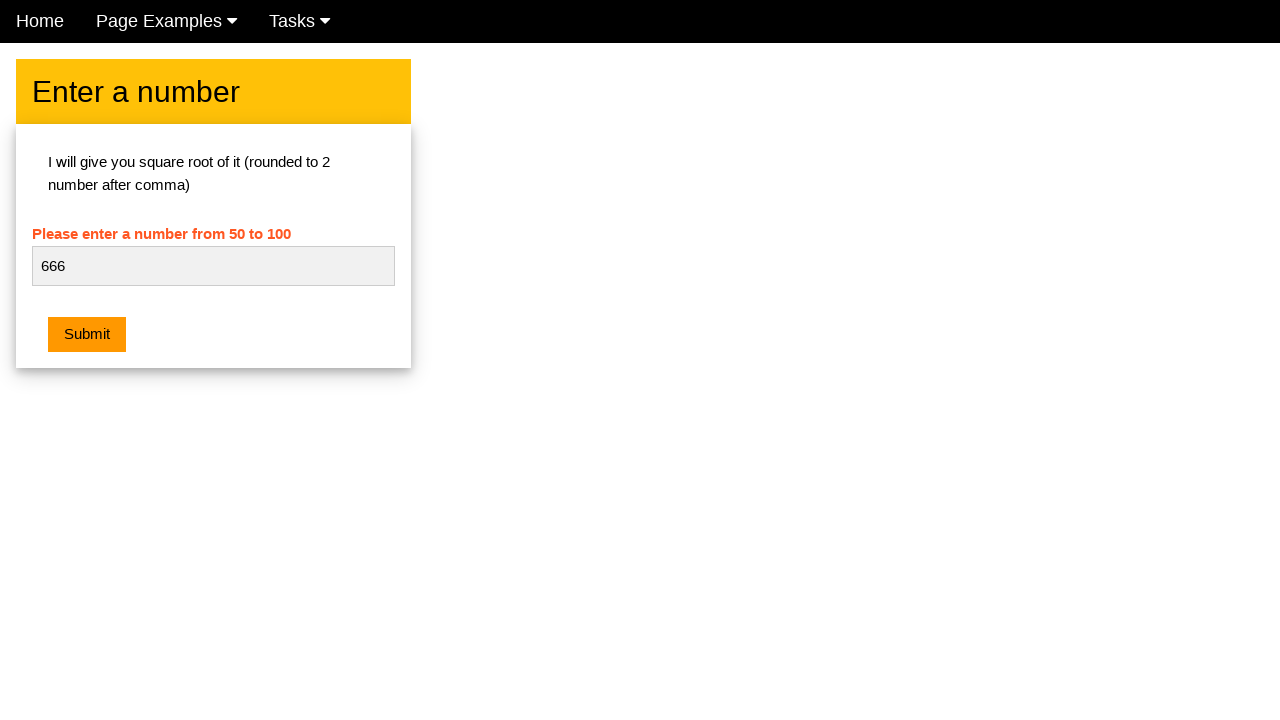

Waited 500ms to observe behavior with number 666
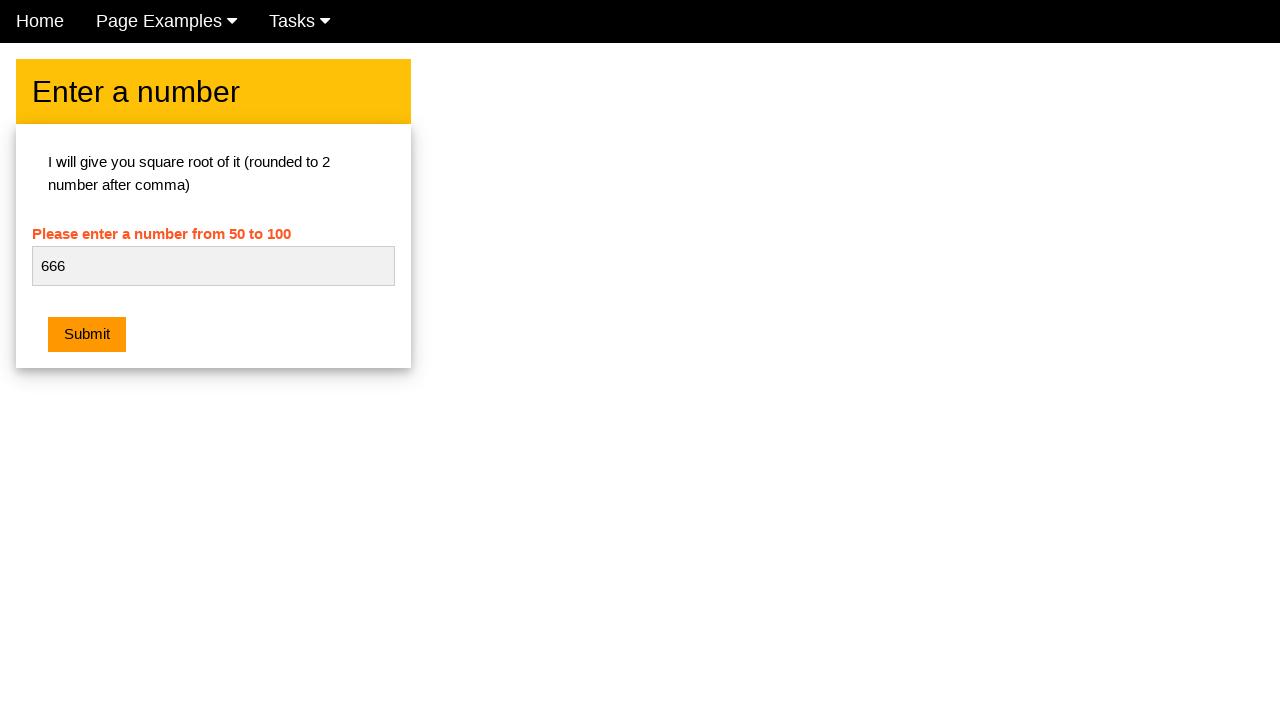

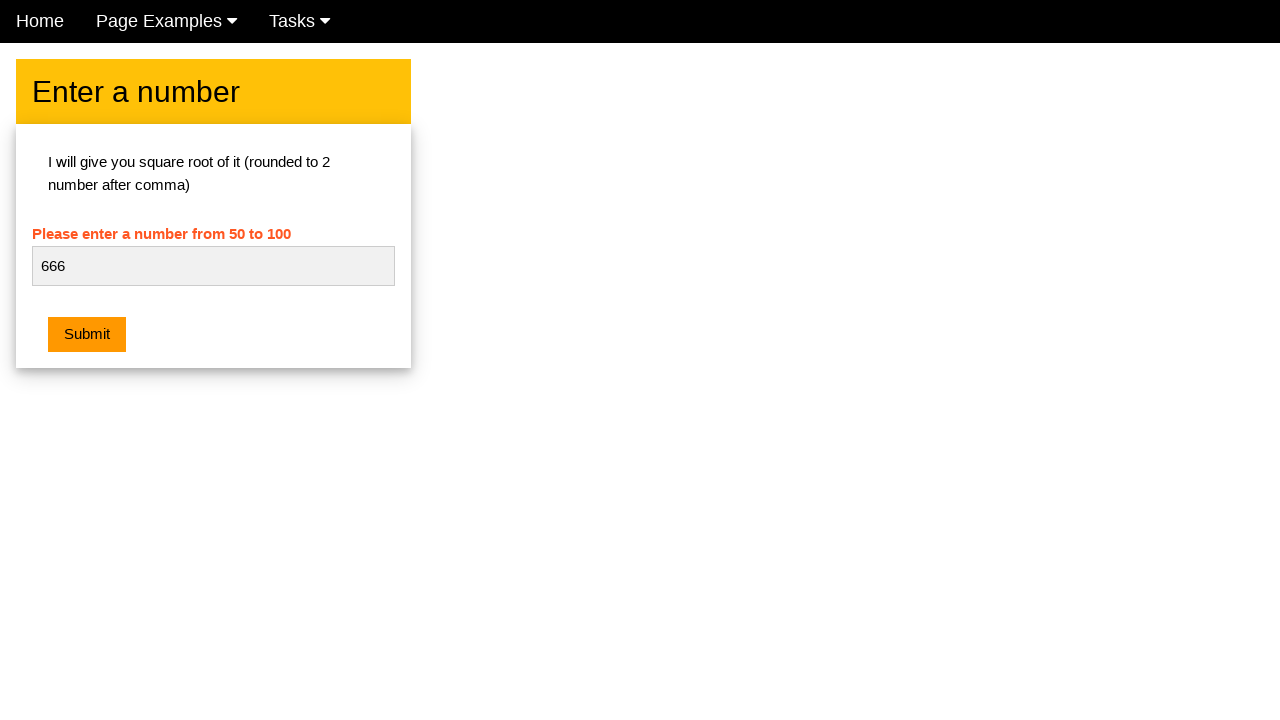